Tests dynamic data loading by clicking a button to fetch new user data and verifying the first name is displayed

Starting URL: https://syntaxprojects.com/dynamic-data-loading-demo.php

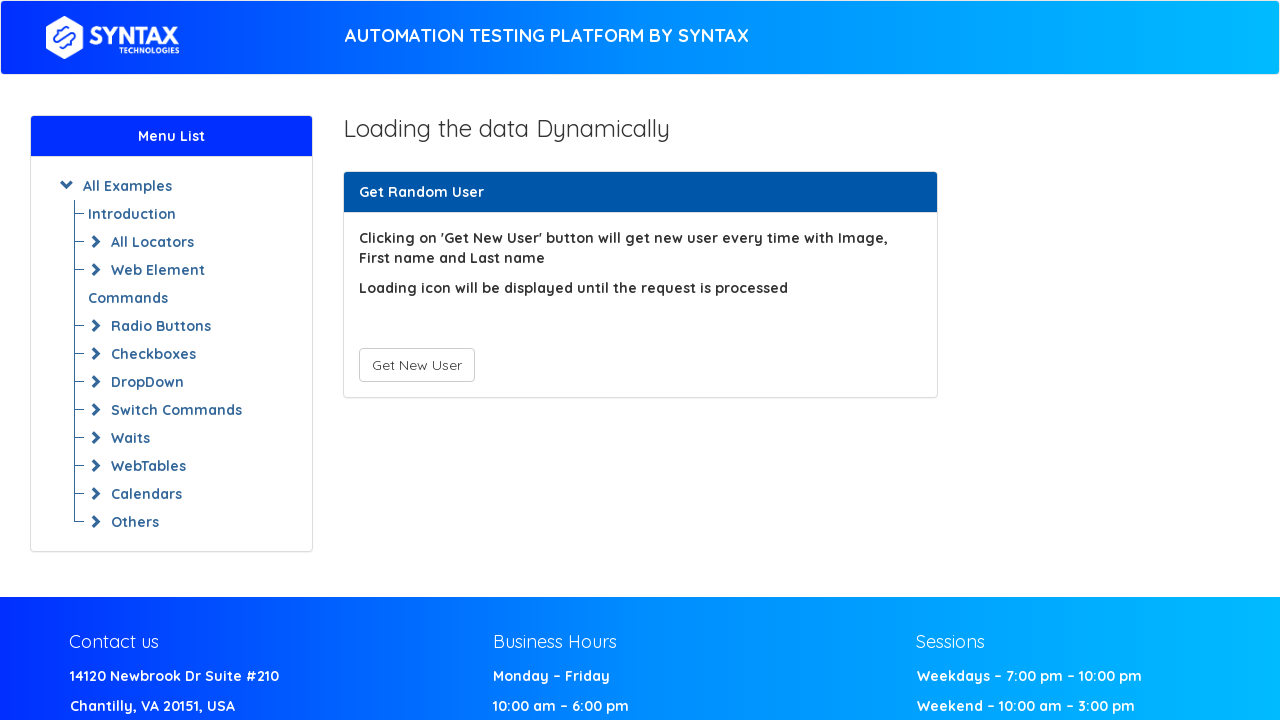

Clicked 'Get New User' button to fetch new user data at (416, 365) on button:has-text('Get New User')
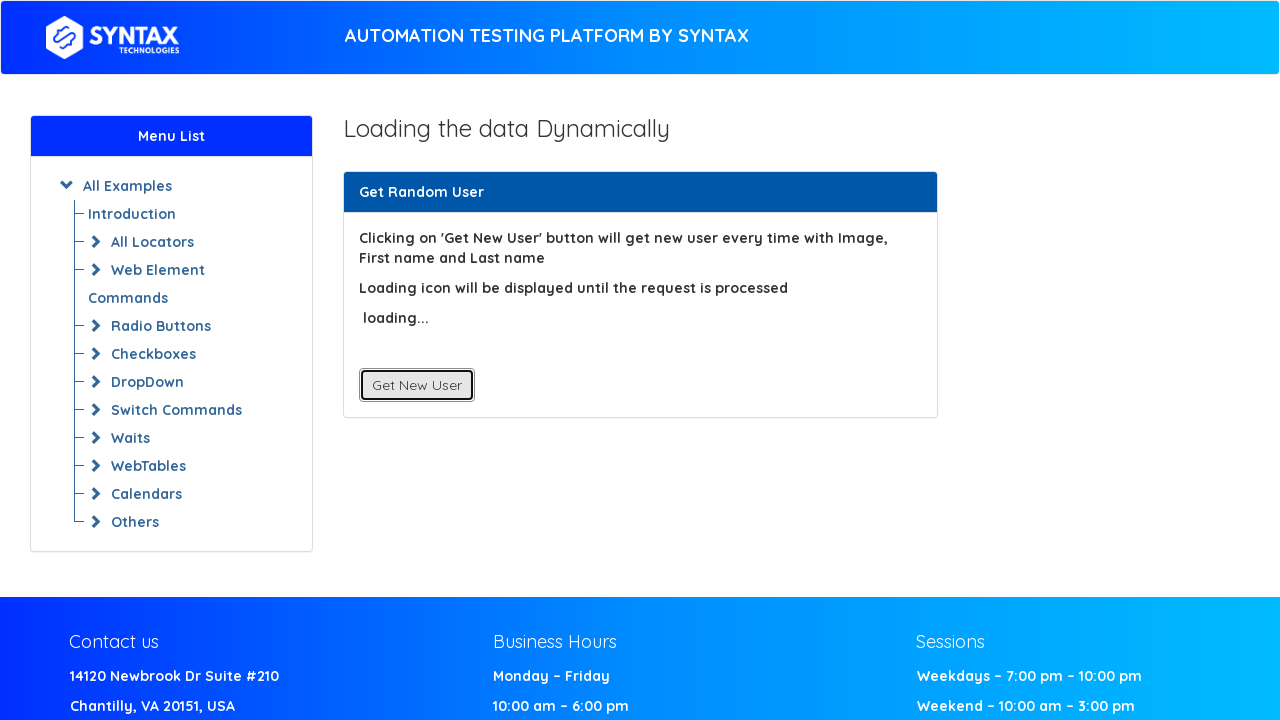

First Name element loaded and verified in dynamic content
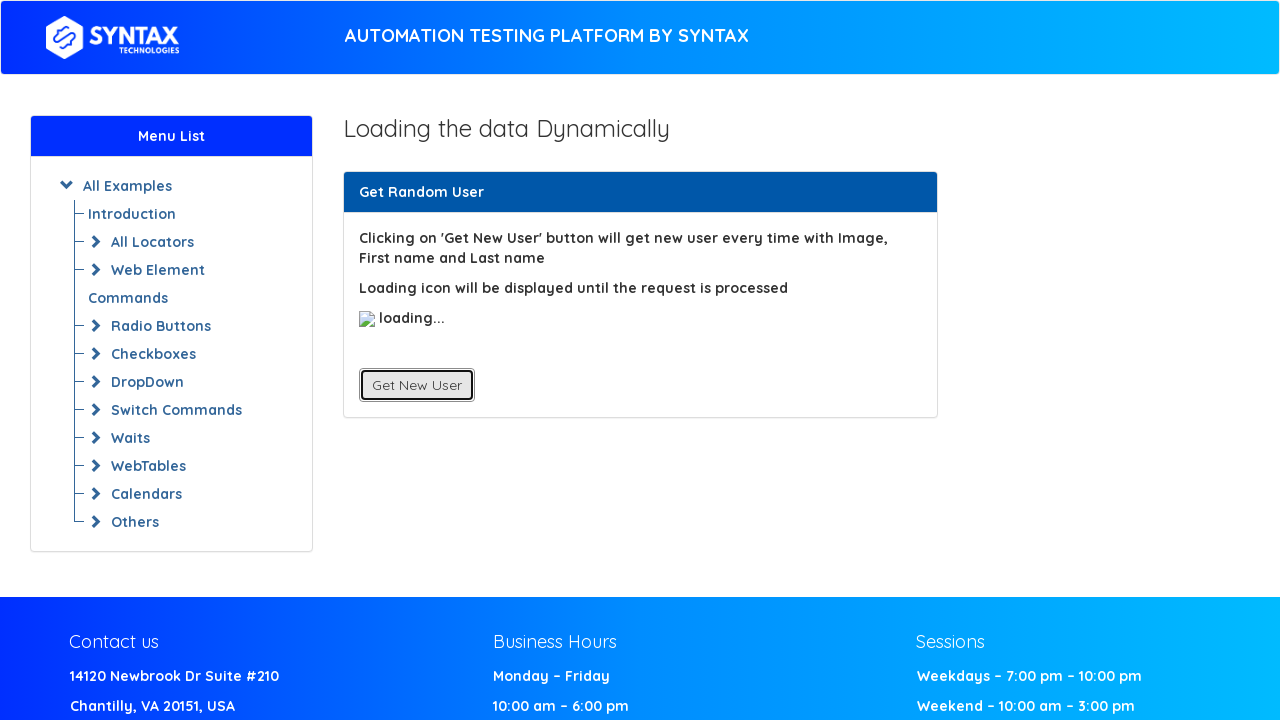

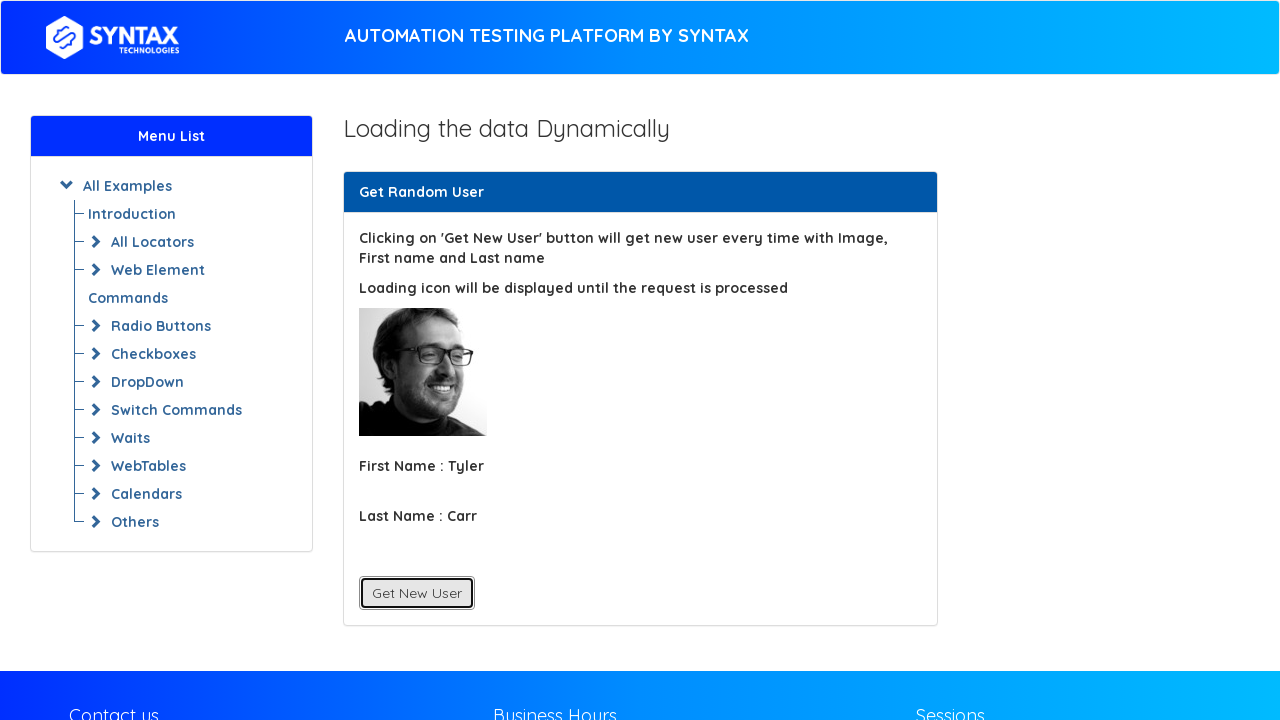